Tests the key presses functionality by pressing a random uppercase character in the input field and verifying the result text displays the entered character

Starting URL: https://the-internet.herokuapp.com/key_presses

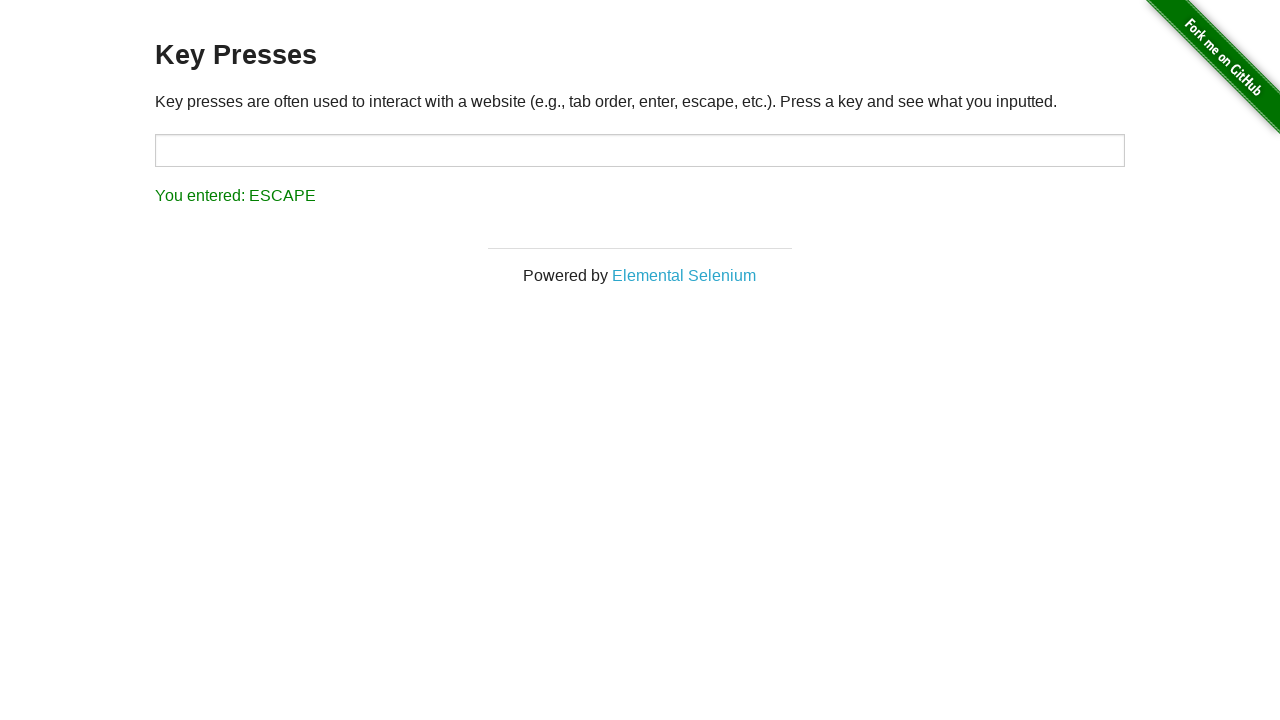

Generated random uppercase character: L
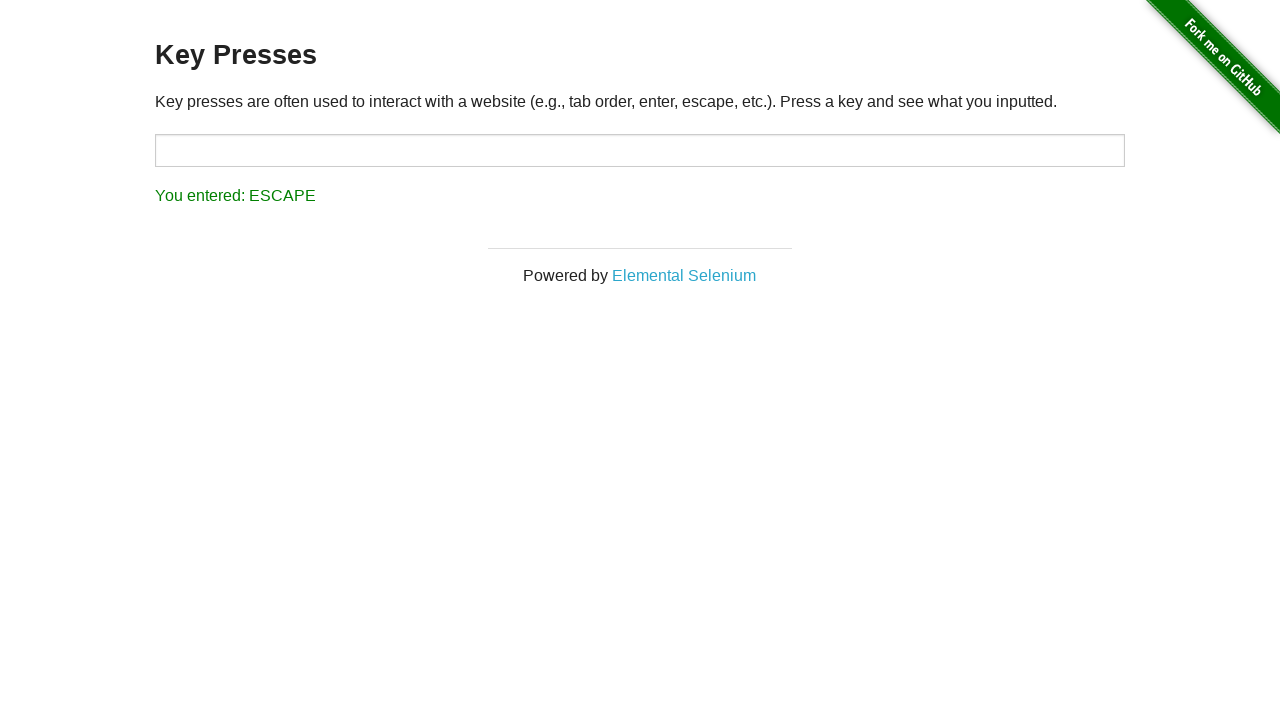

Pressed 'L' key in the input field on input#target
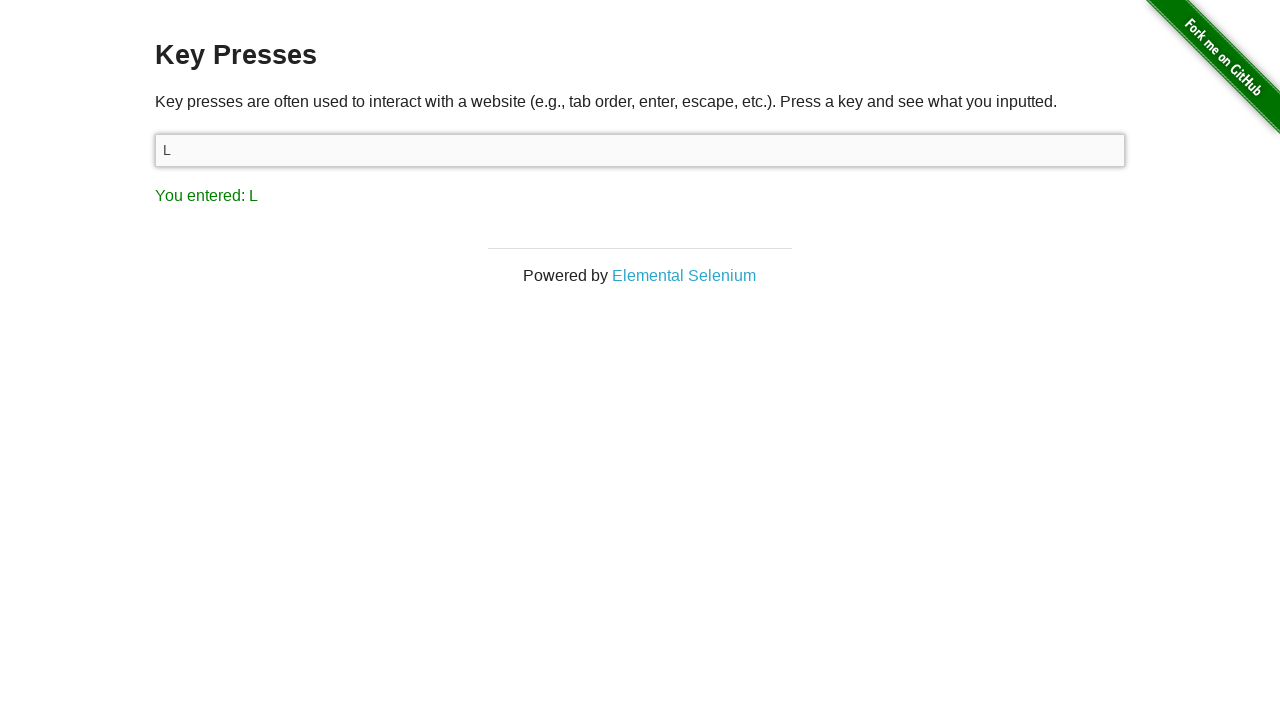

Result element loaded
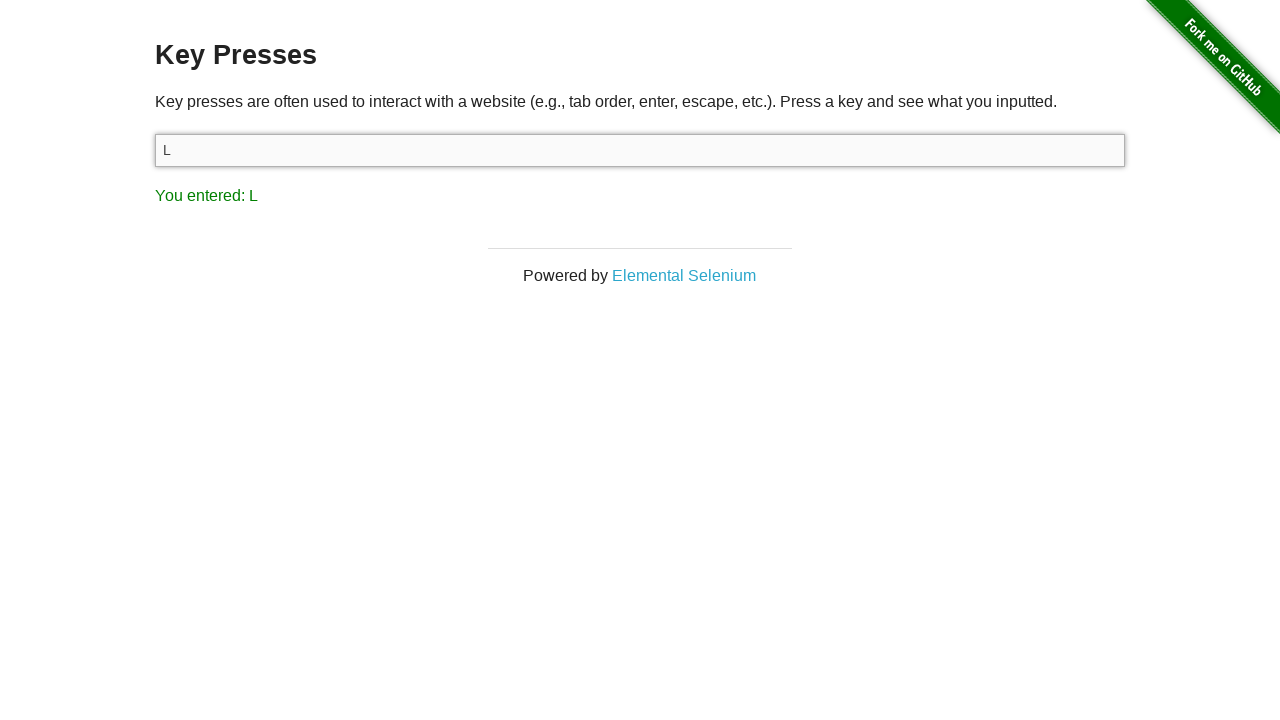

Retrieved result text: You entered: L
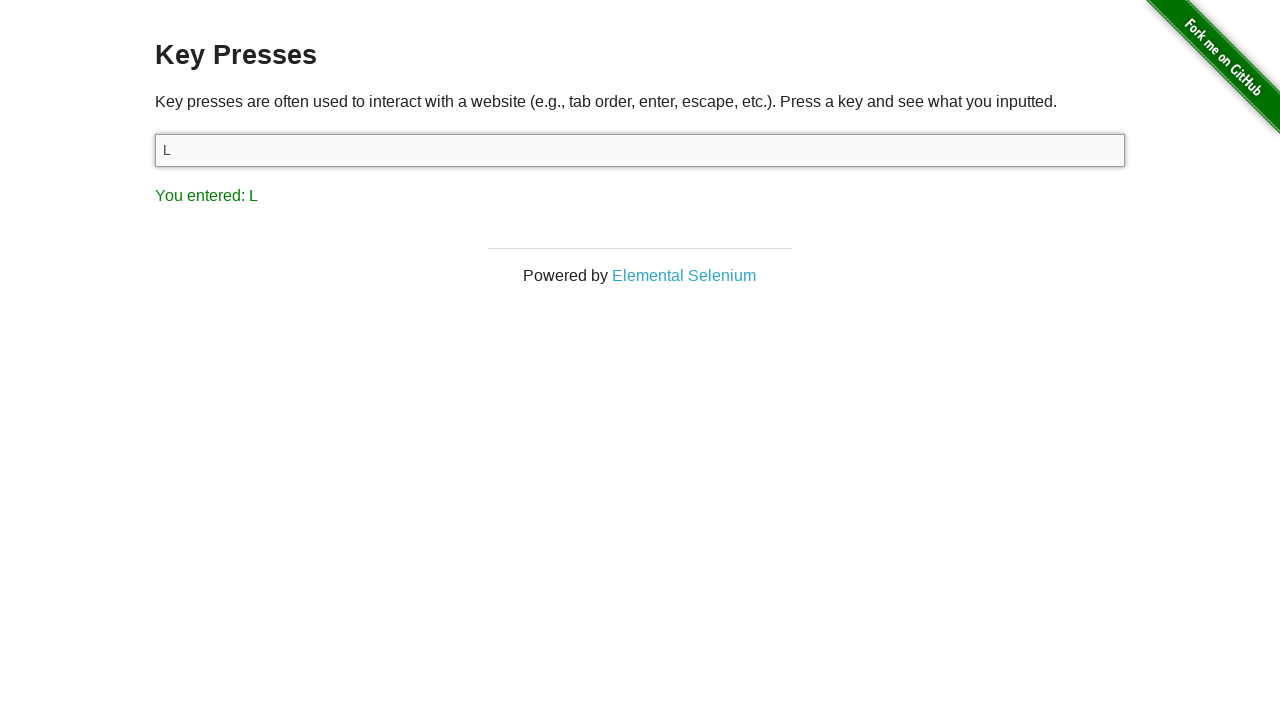

Verified result text matches expected value: 'You entered: L'
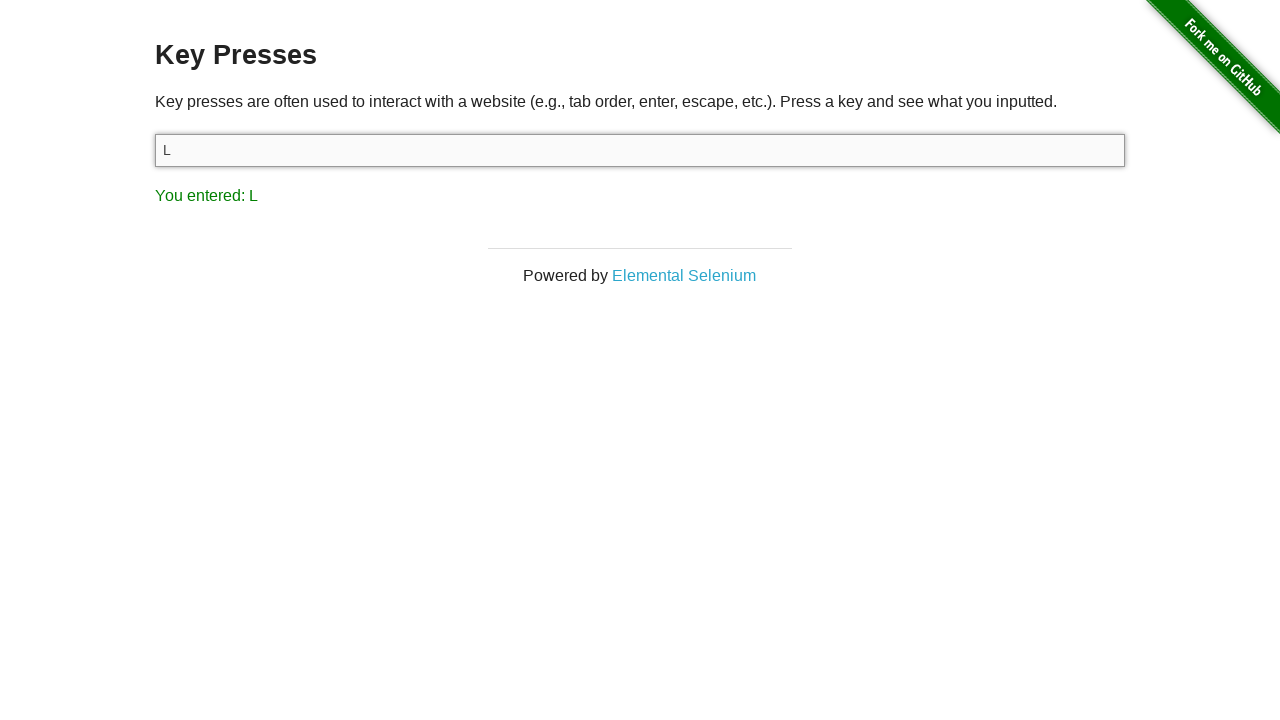

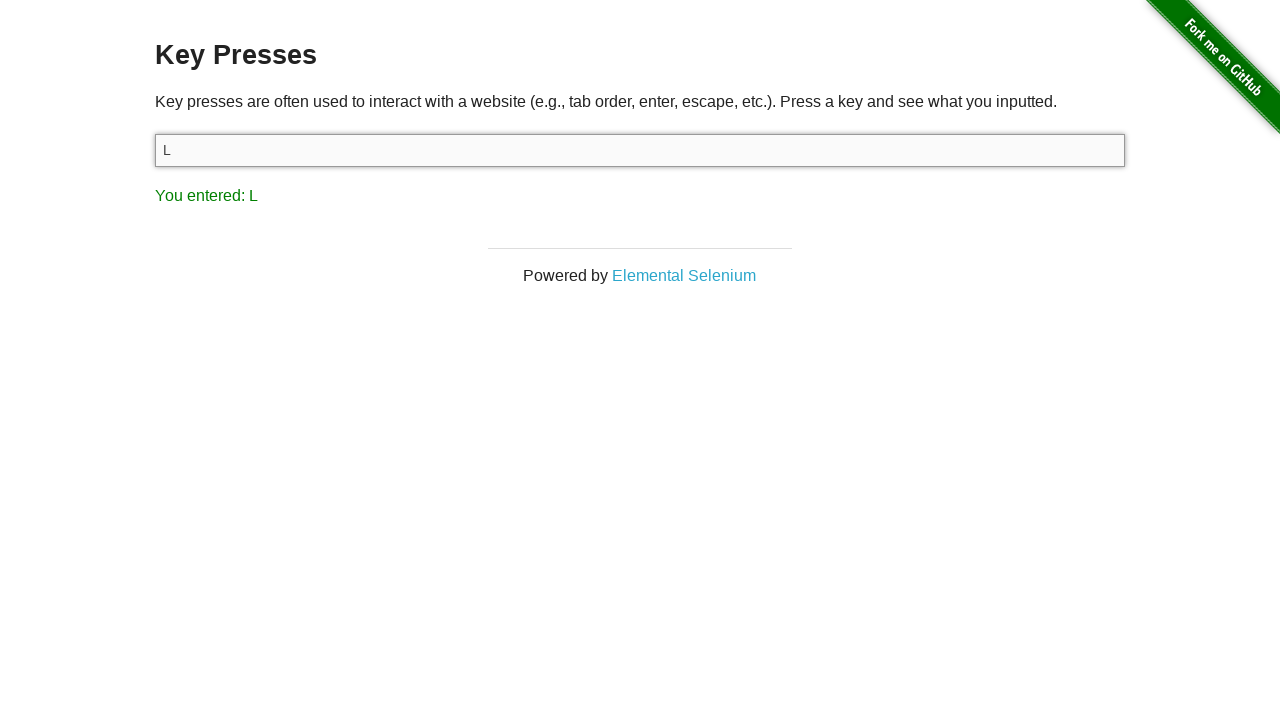